Tests mouse hover functionality by hovering over an element and then performing a right-click (context click) on the "Top" link within the hover menu.

Starting URL: http://rahulshettyacademy.com/AutomationPractice

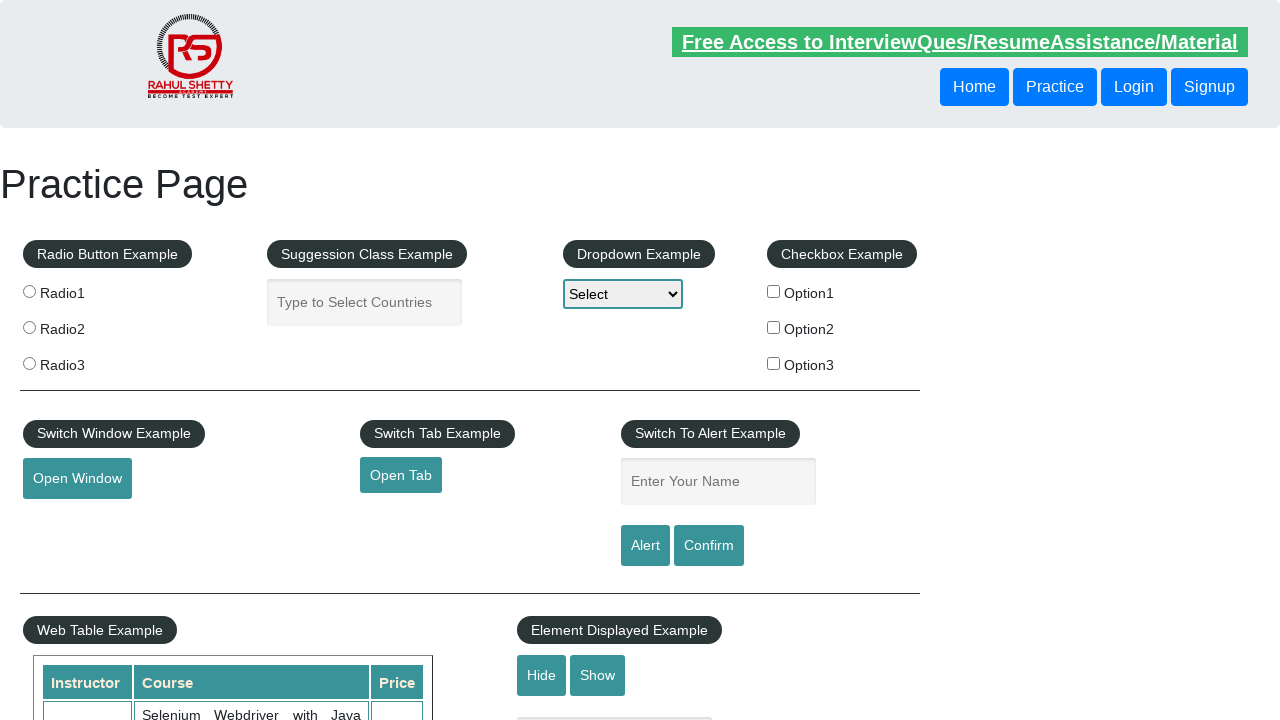

Hovered over the mouse hover element at (83, 361) on #mousehover
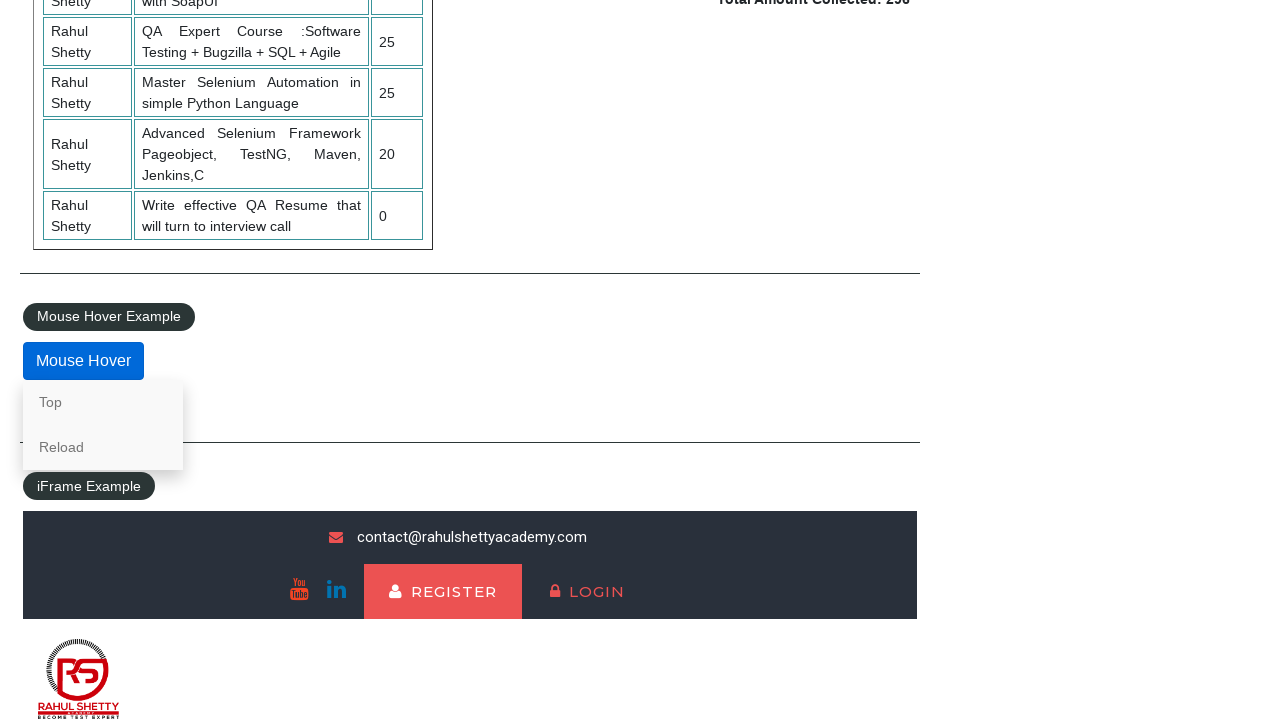

Right-clicked (context click) on the 'Top' link within the hover menu at (103, 402) on text=Top
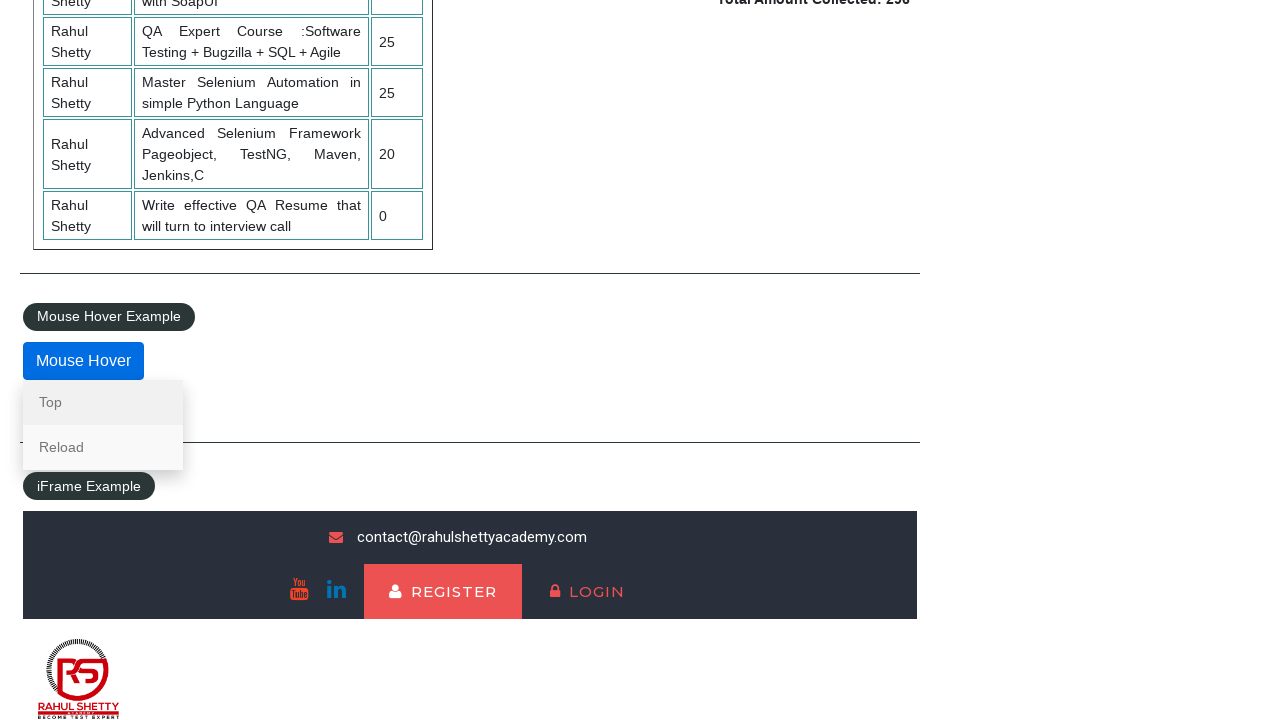

Waited briefly to observe the context menu
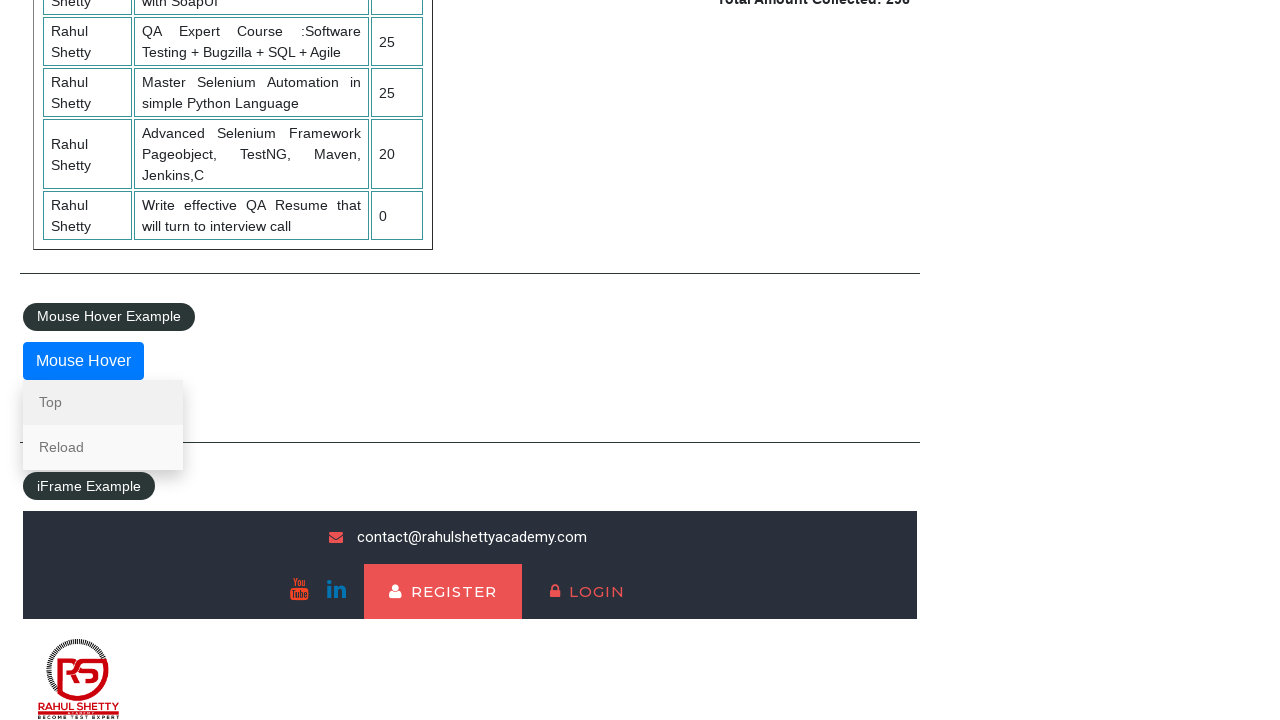

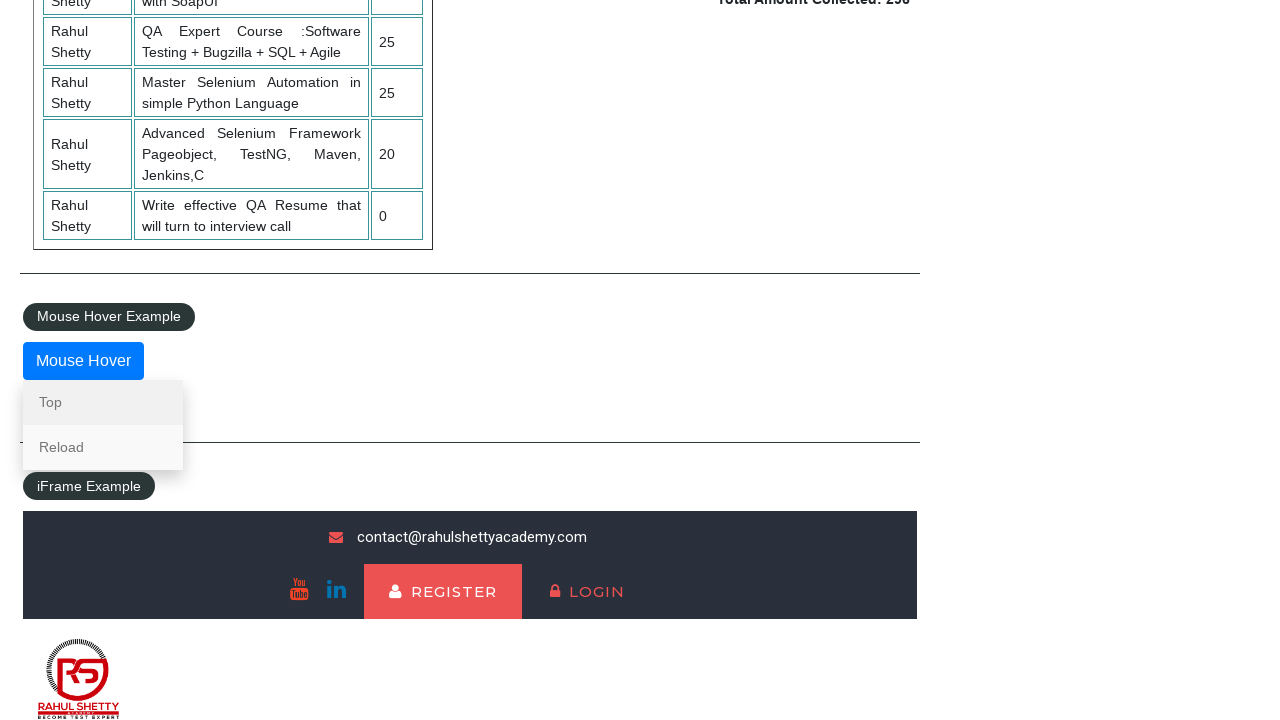